Tests clicking a button using ID selector and verifying the alert message

Starting URL: https://igorsmasc.github.io/botoes_atividade_selenium/

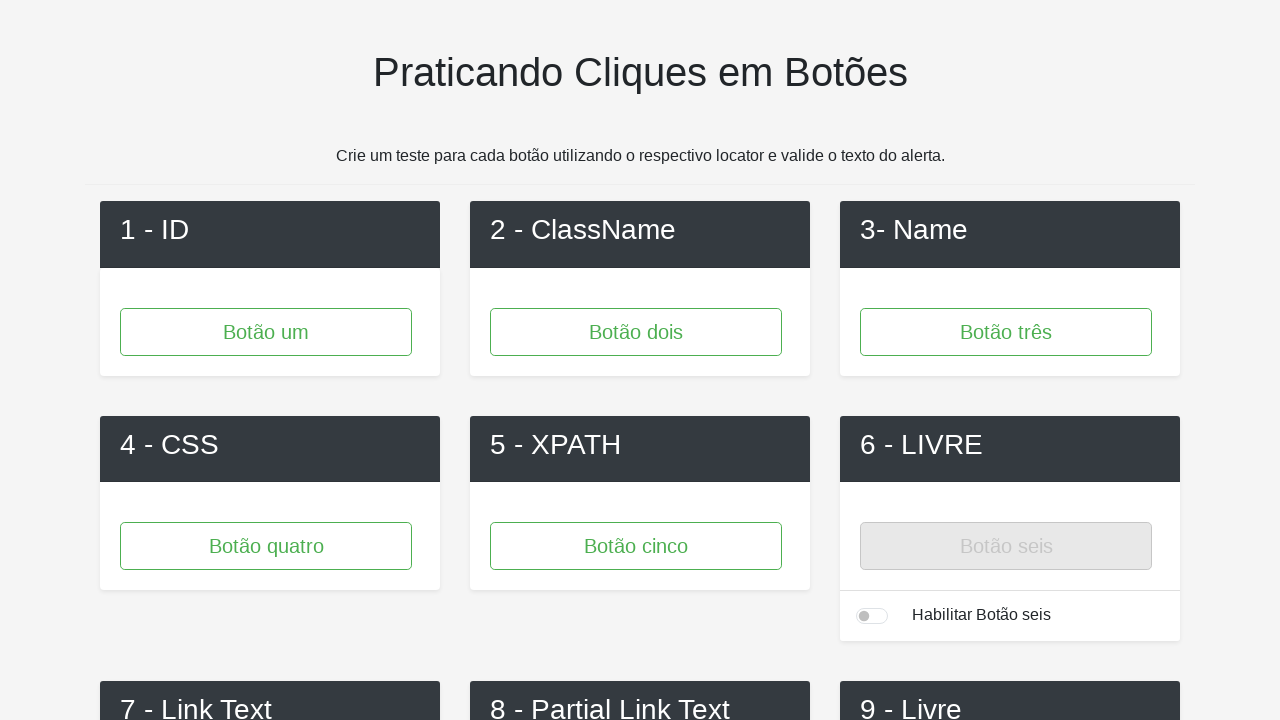

Navigated to the buttons activity page
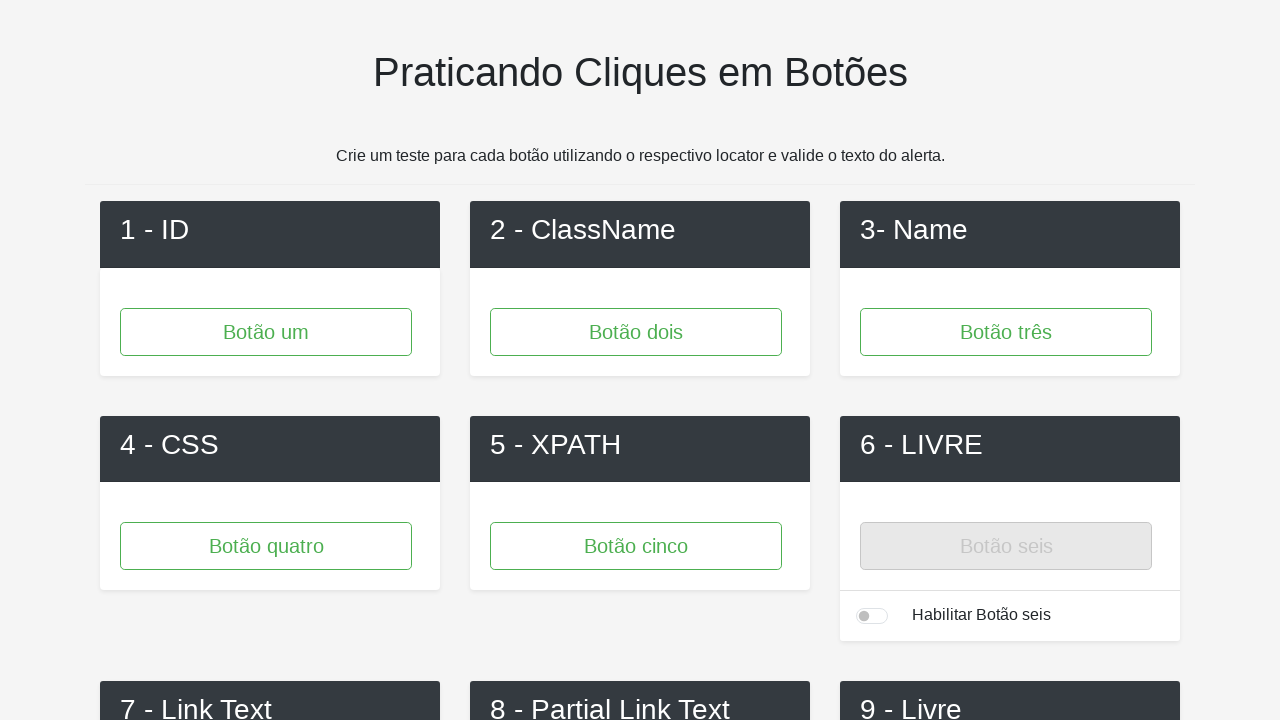

Clicked button with ID 'button1' at (266, 332) on #button1
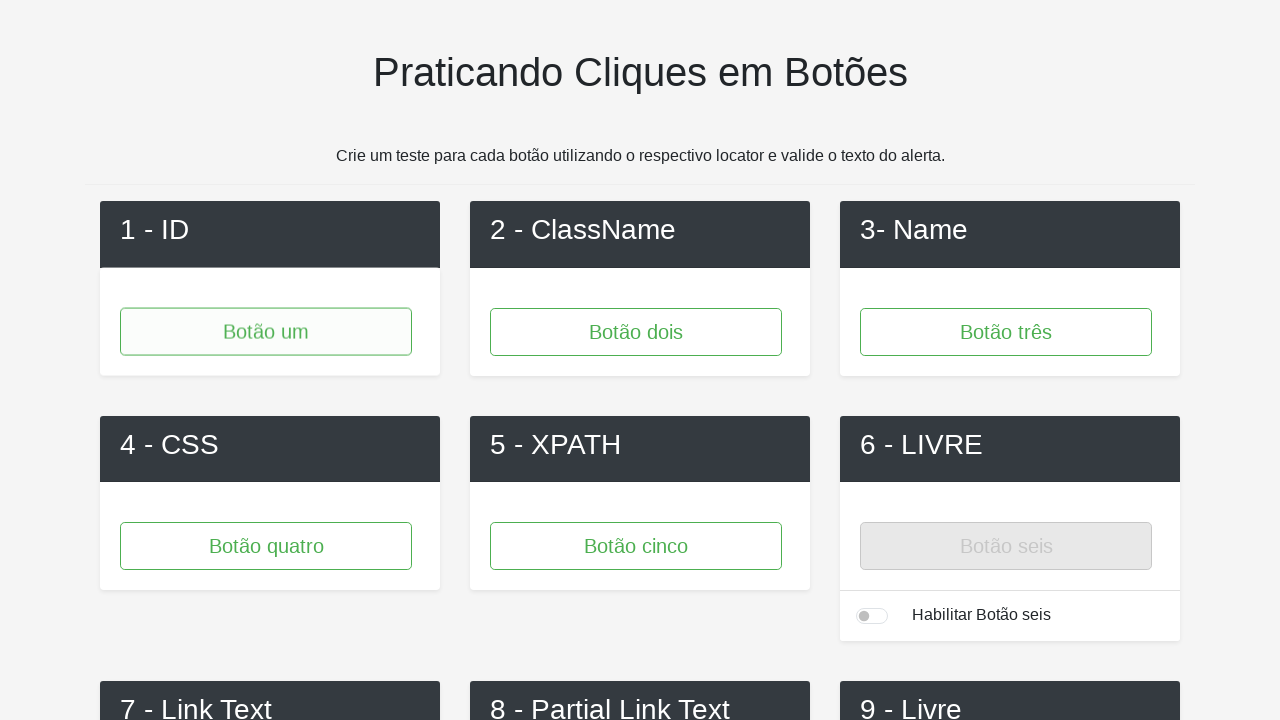

Set up dialog handler to accept alert messages
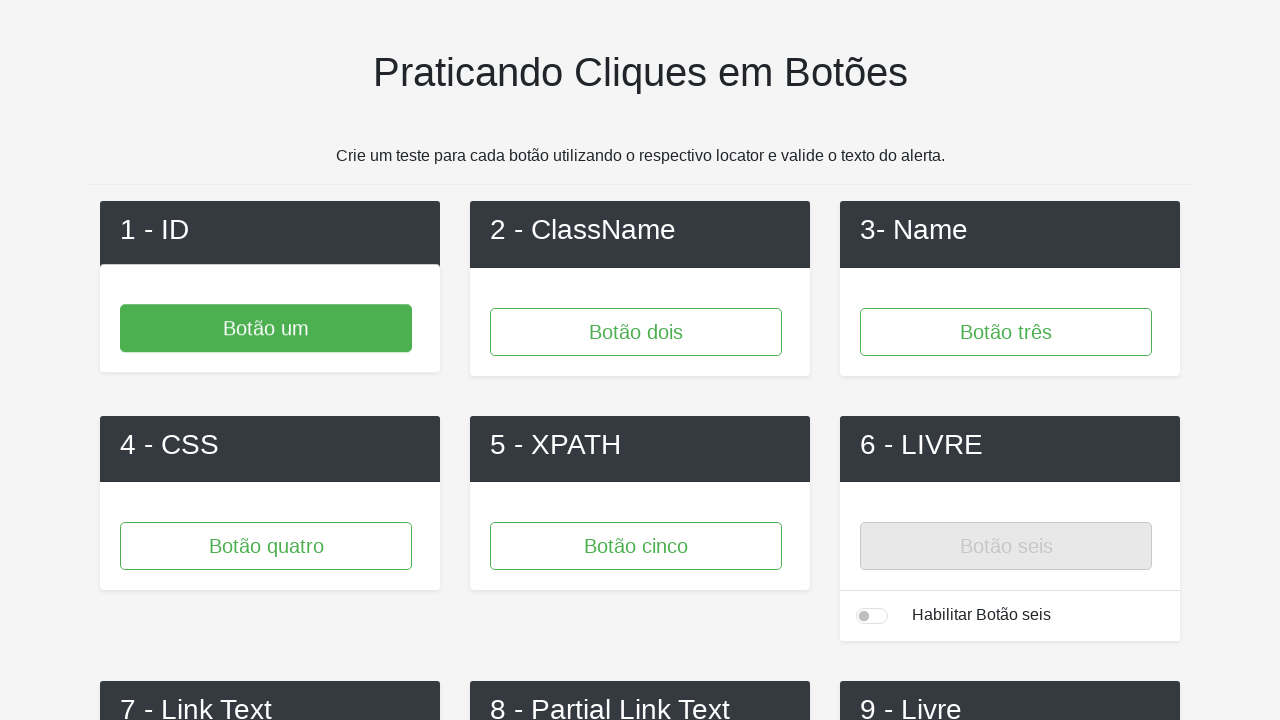

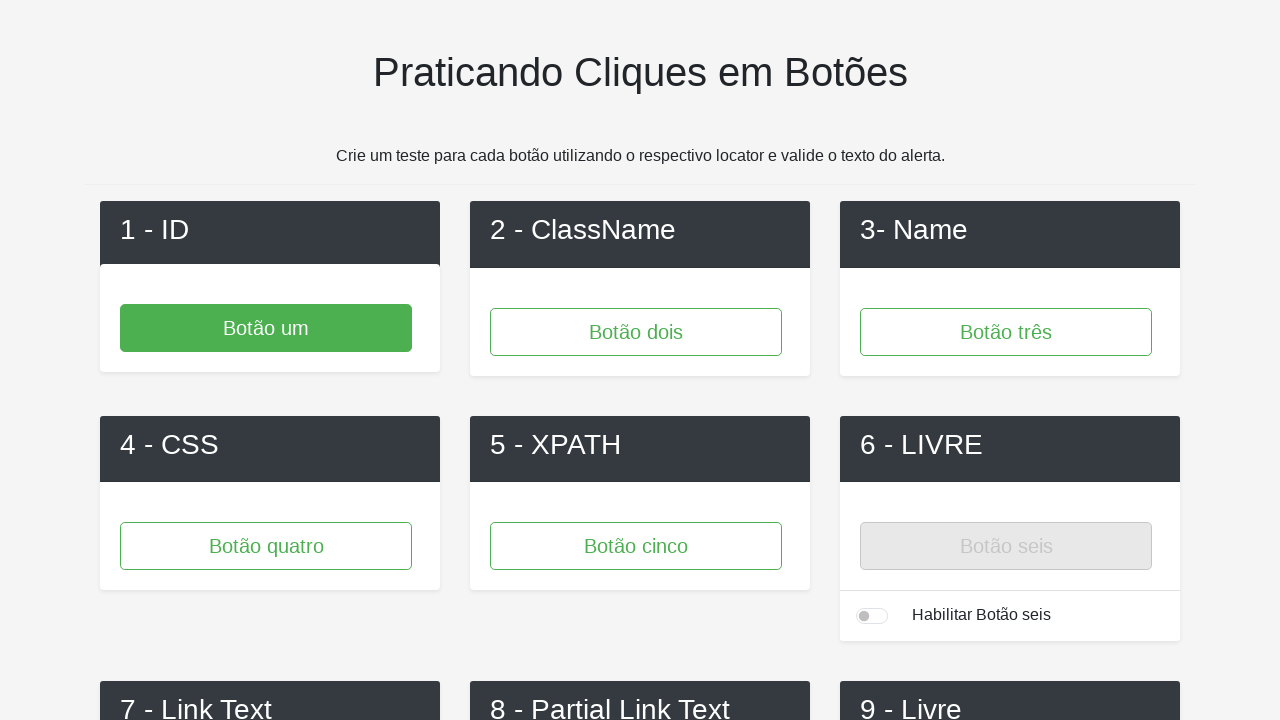